Tests adding todo items to a todo list by filling the input field and pressing Enter, then verifying the items appear in the list

Starting URL: https://demo.playwright.dev/todomvc

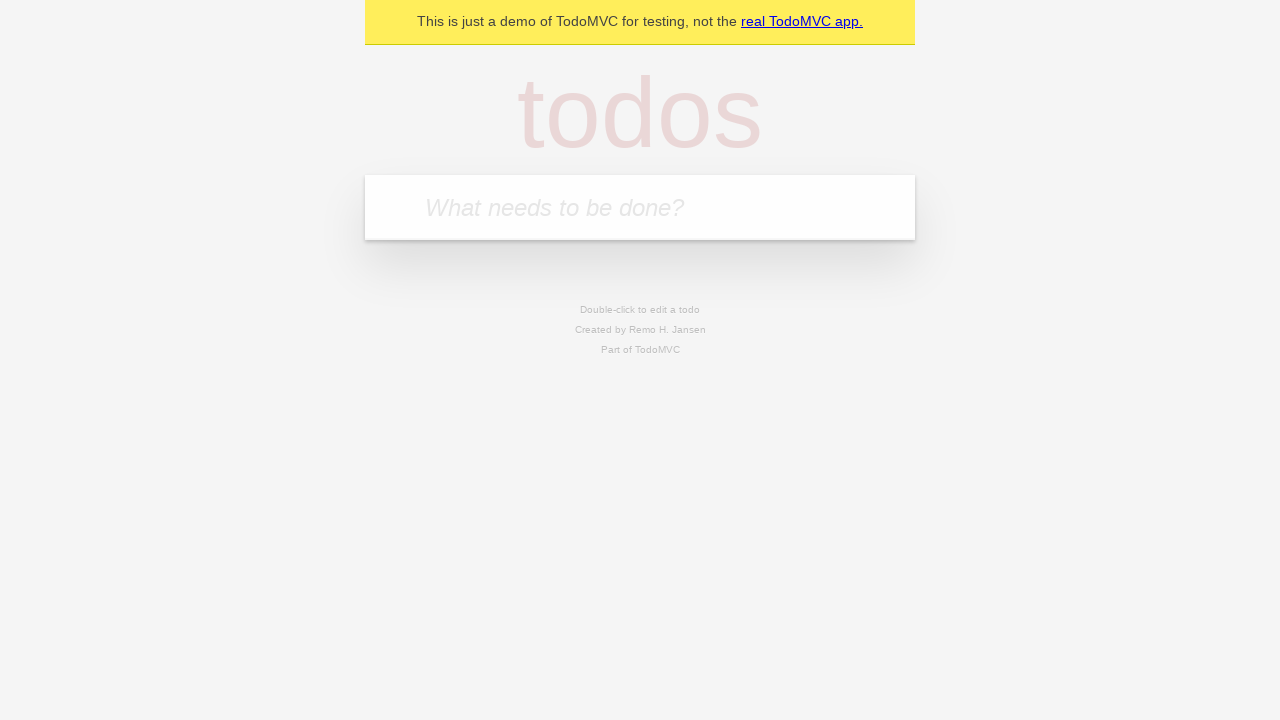

Filled todo input field with 'buy some cheese' on internal:attr=[placeholder="What needs to be done?"i]
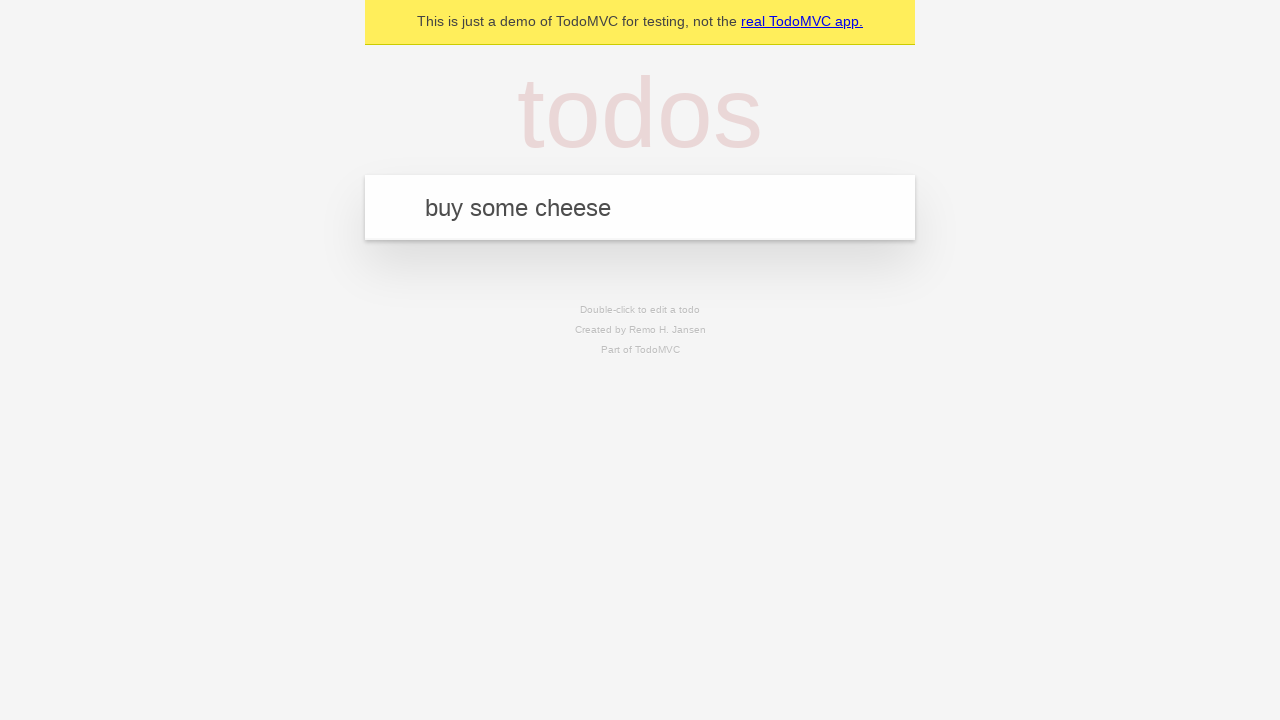

Pressed Enter to submit first todo item on internal:attr=[placeholder="What needs to be done?"i]
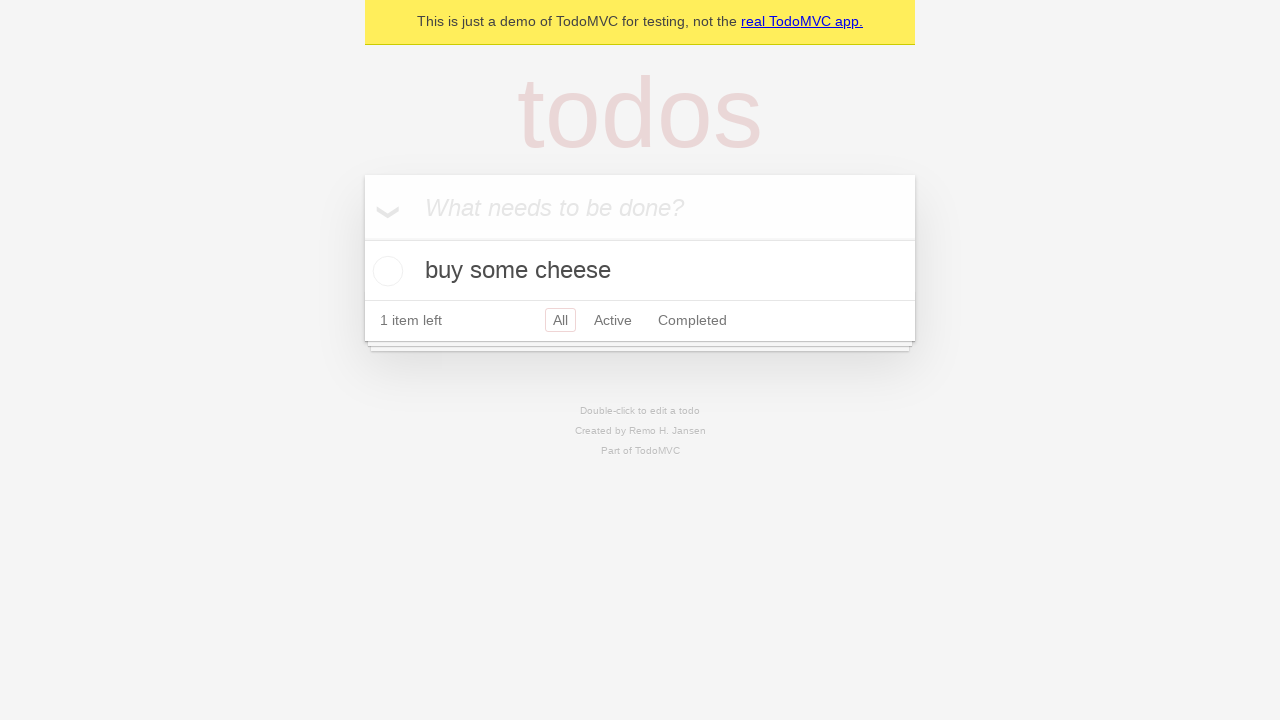

First todo item appeared in the list
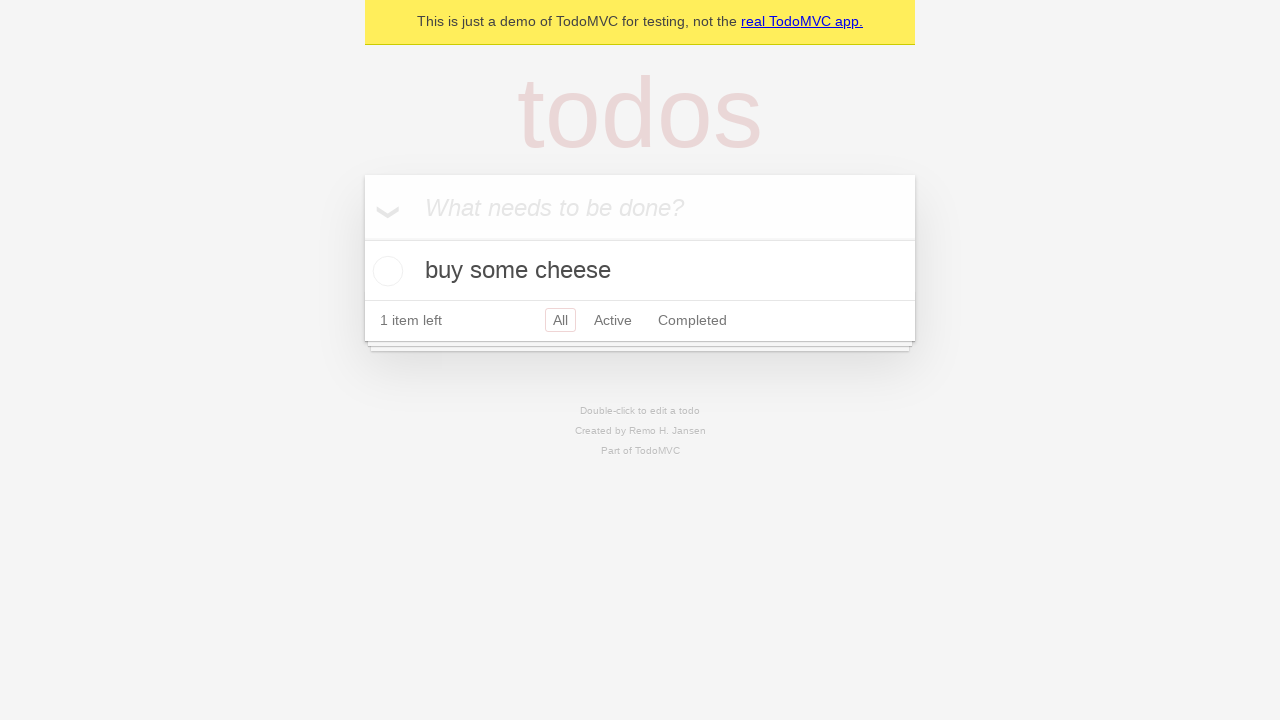

Filled todo input field with 'feed the cat' on internal:attr=[placeholder="What needs to be done?"i]
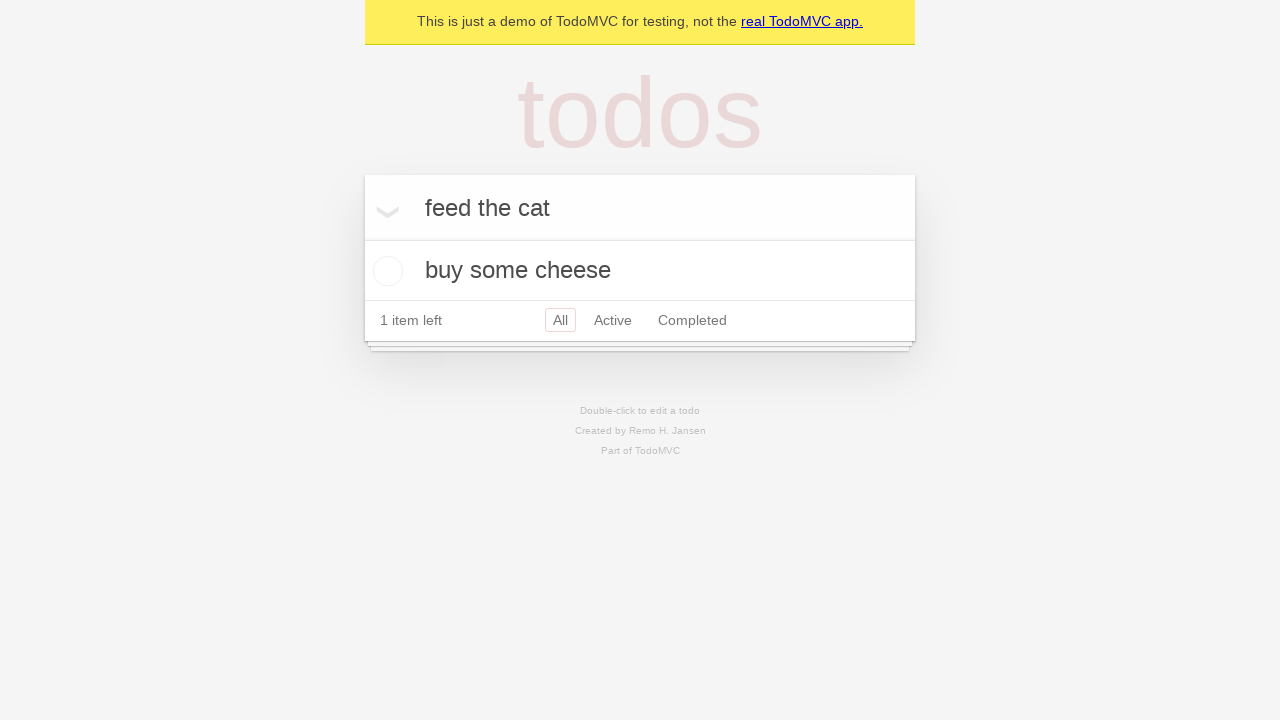

Pressed Enter to submit second todo item on internal:attr=[placeholder="What needs to be done?"i]
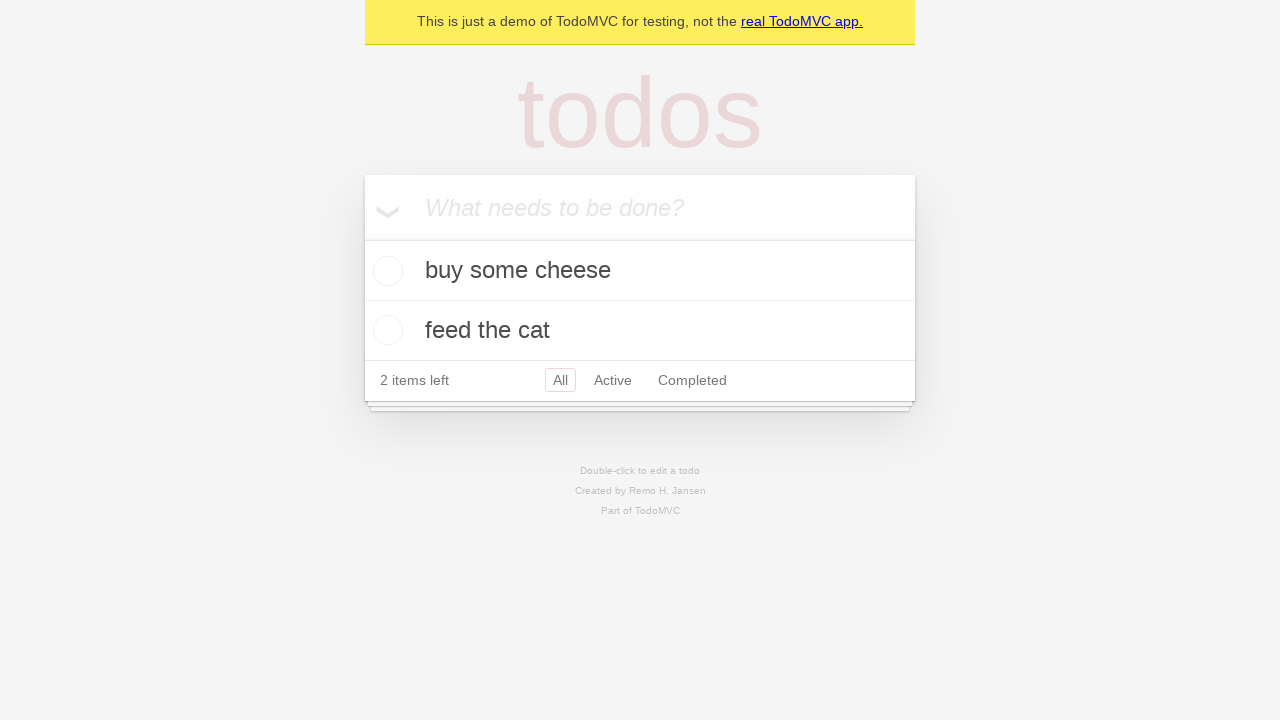

Second todo item appeared in the list, total of 2 items confirmed
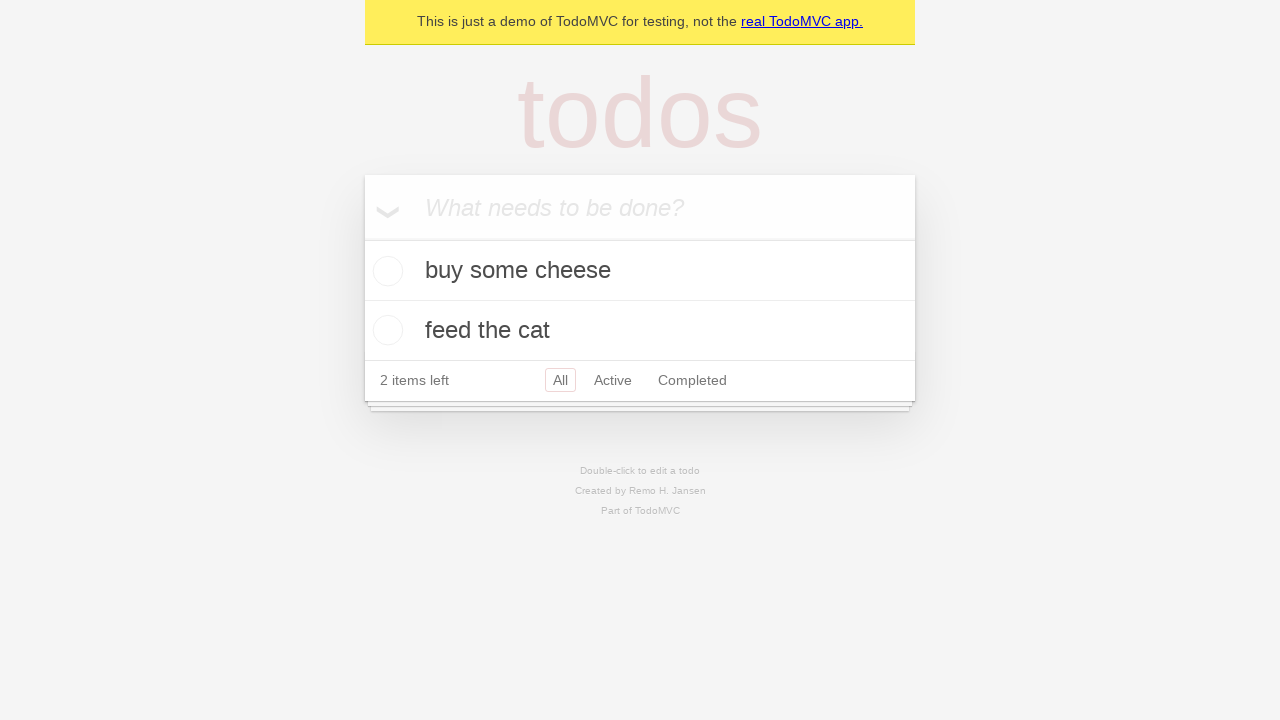

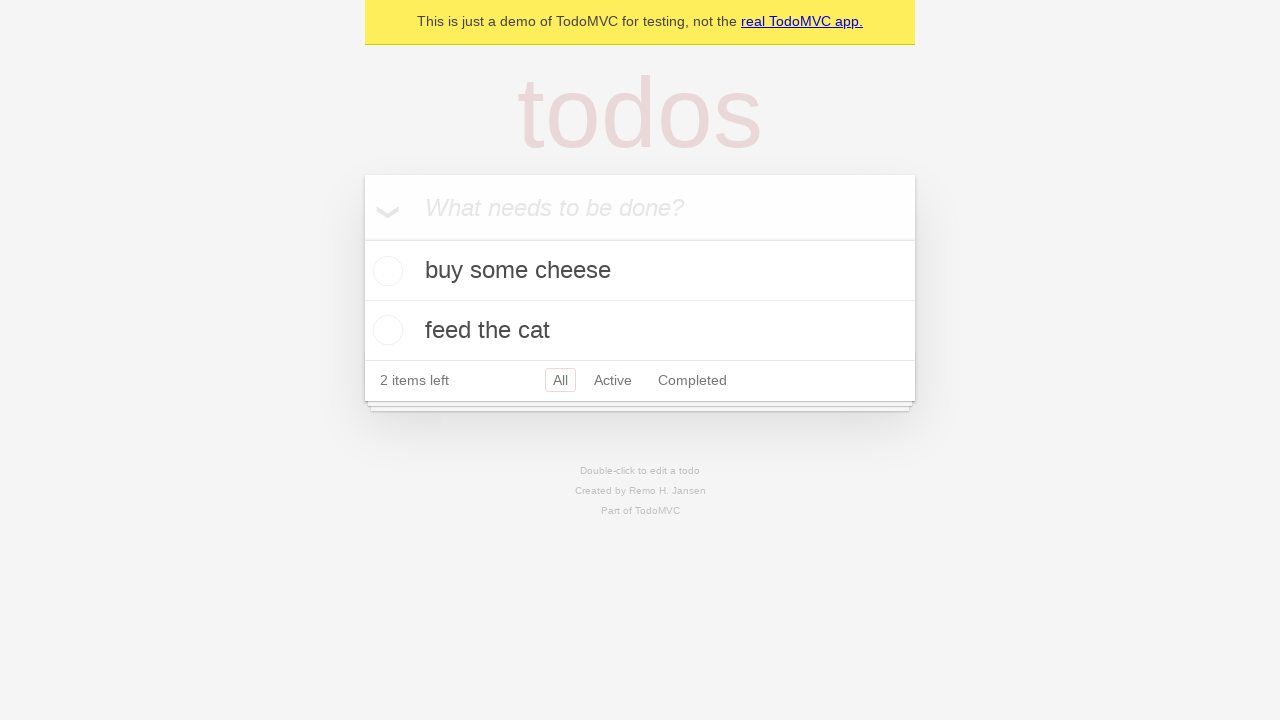